Tests filtering to display only active (incomplete) todo items

Starting URL: https://demo.playwright.dev/todomvc

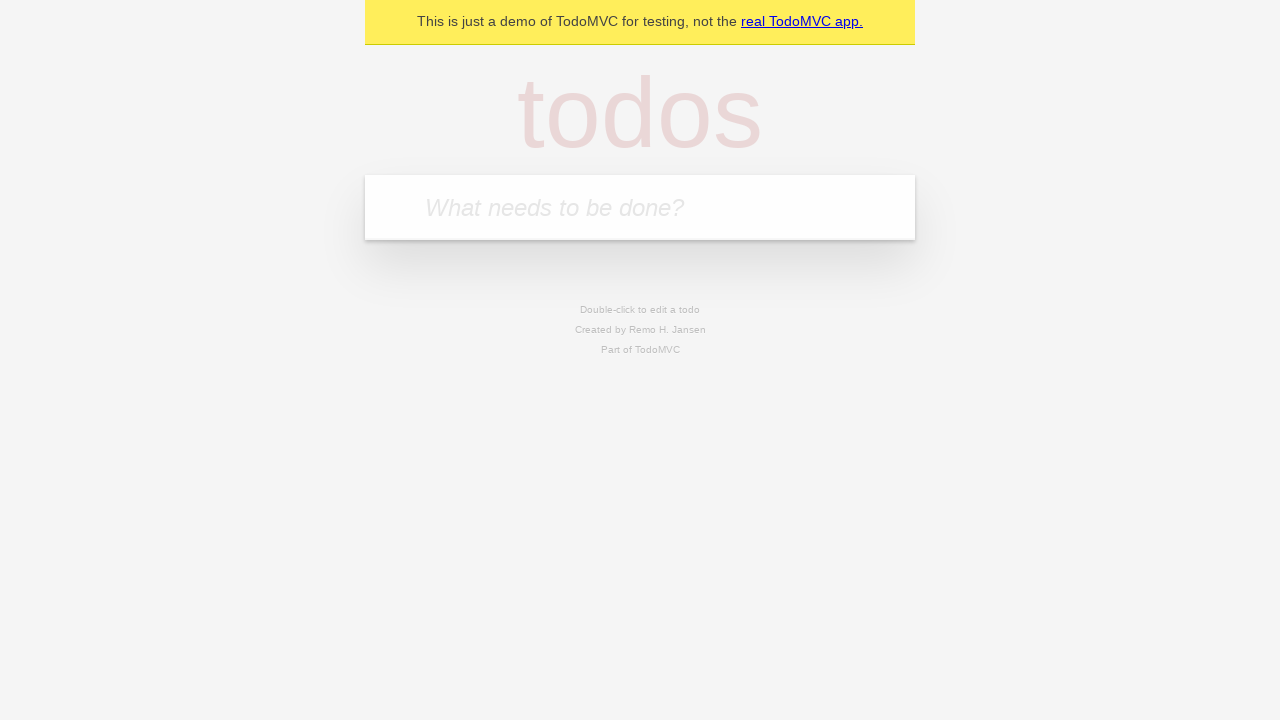

Filled todo input with 'buy some cheese' on input[placeholder='What needs to be done?']
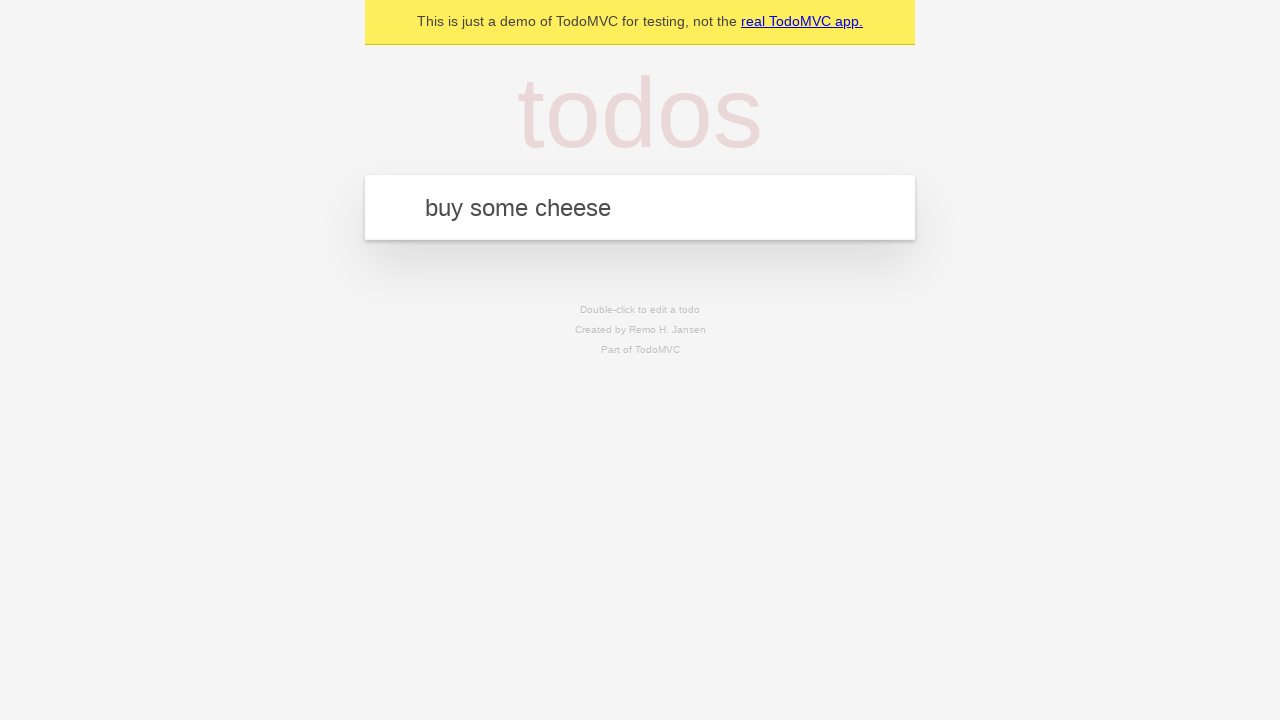

Pressed Enter to add first todo item on input[placeholder='What needs to be done?']
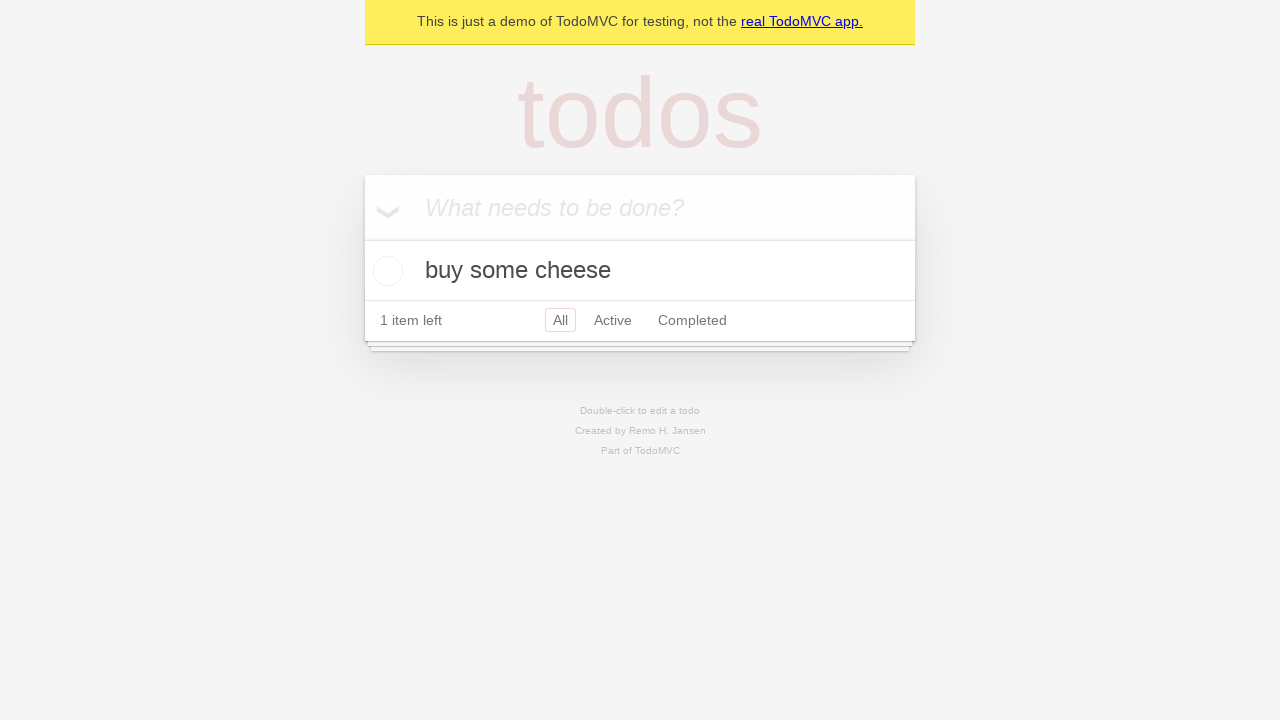

Filled todo input with 'feed the cat' on input[placeholder='What needs to be done?']
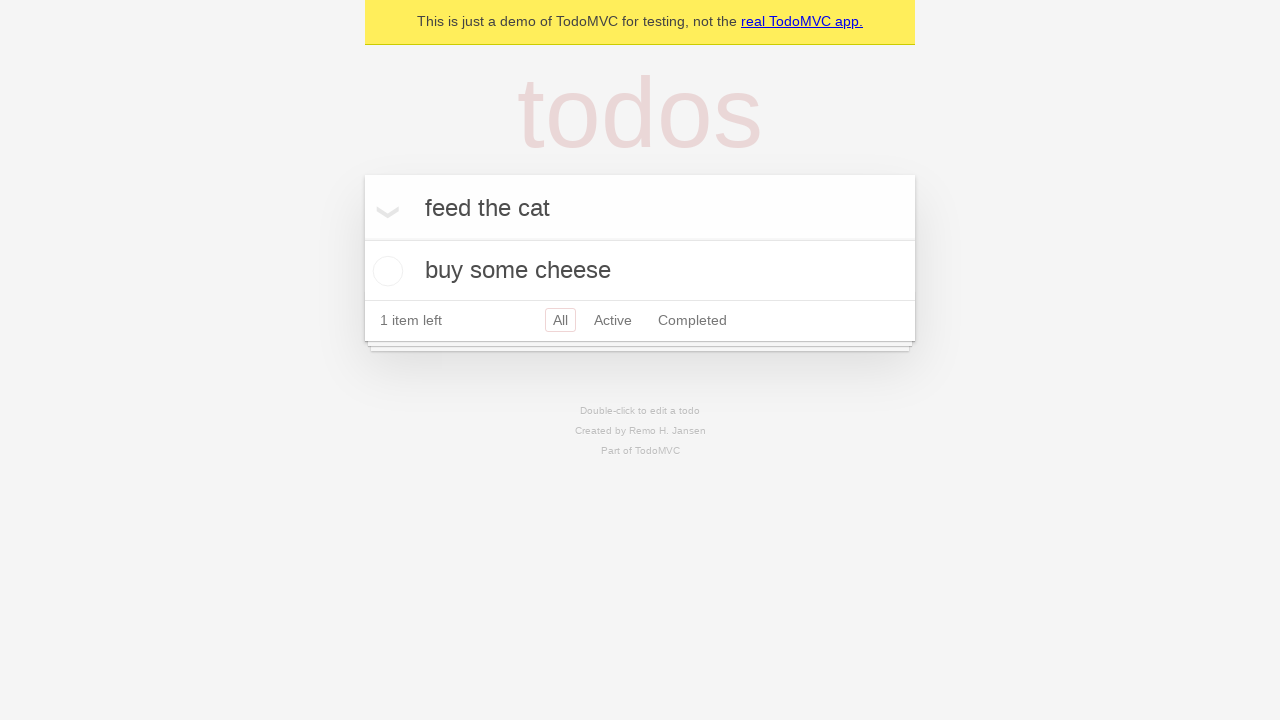

Pressed Enter to add second todo item on input[placeholder='What needs to be done?']
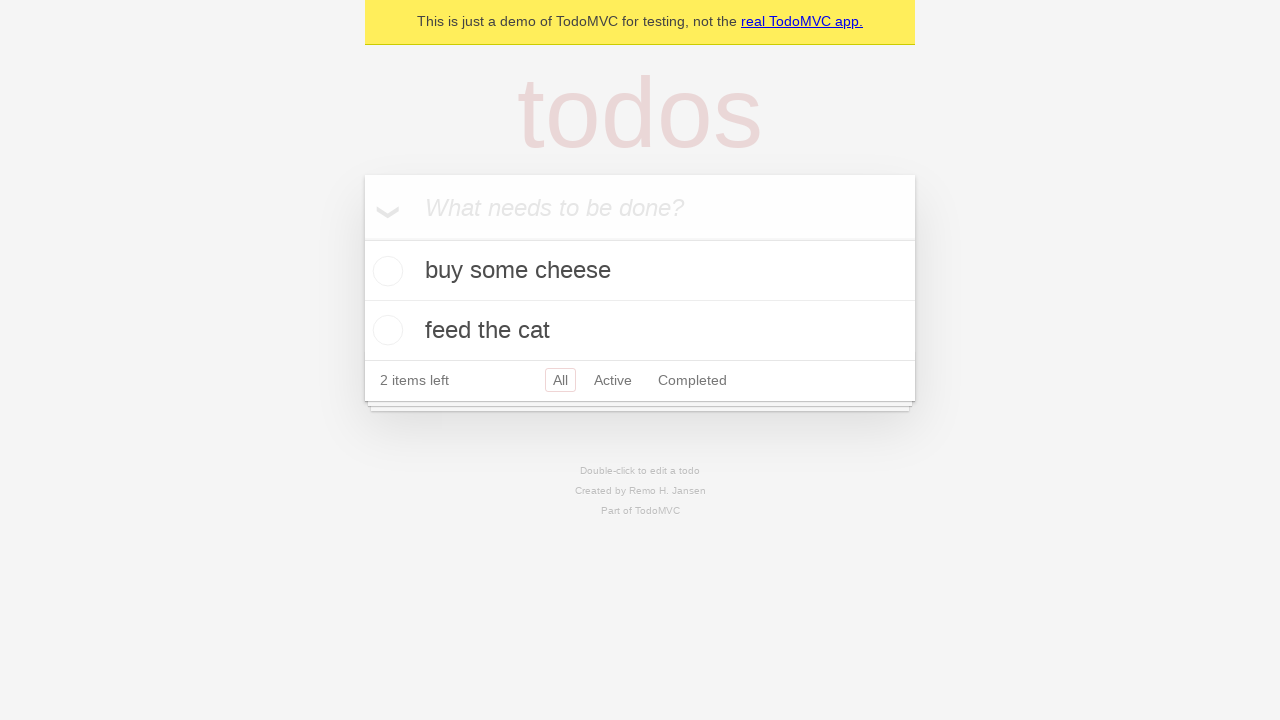

Filled todo input with 'book a doctors appointment' on input[placeholder='What needs to be done?']
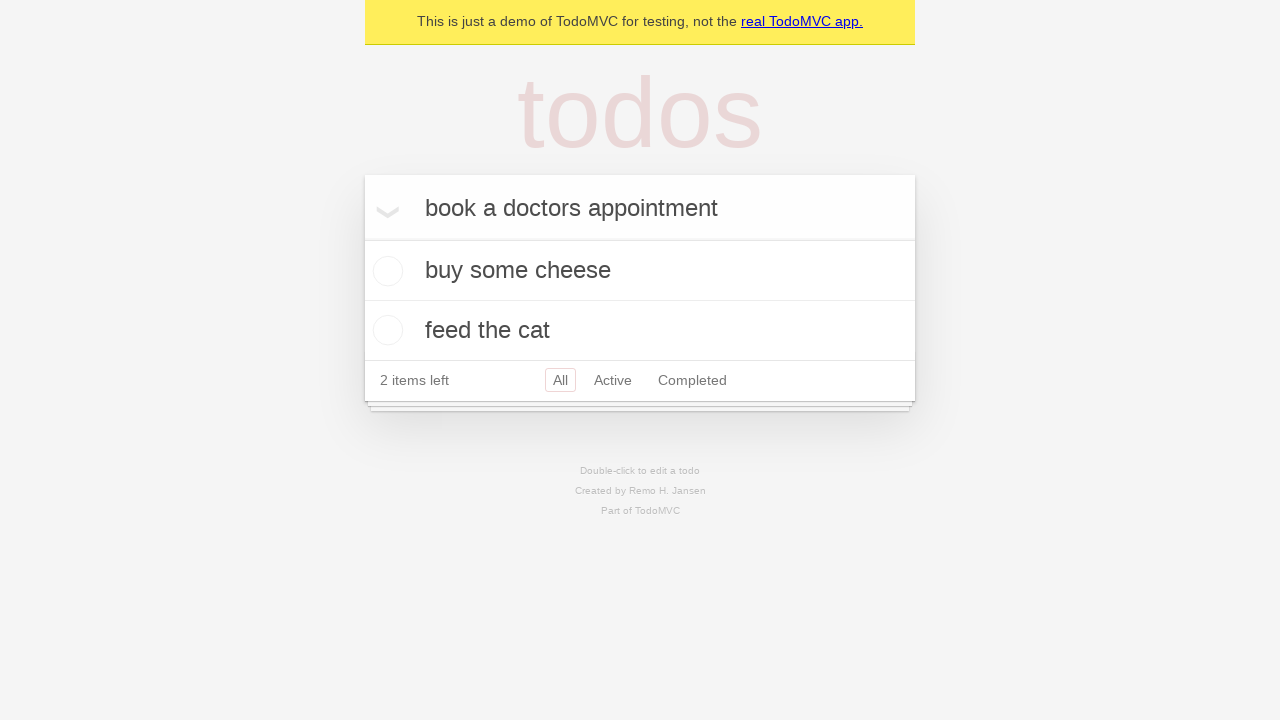

Pressed Enter to add third todo item on input[placeholder='What needs to be done?']
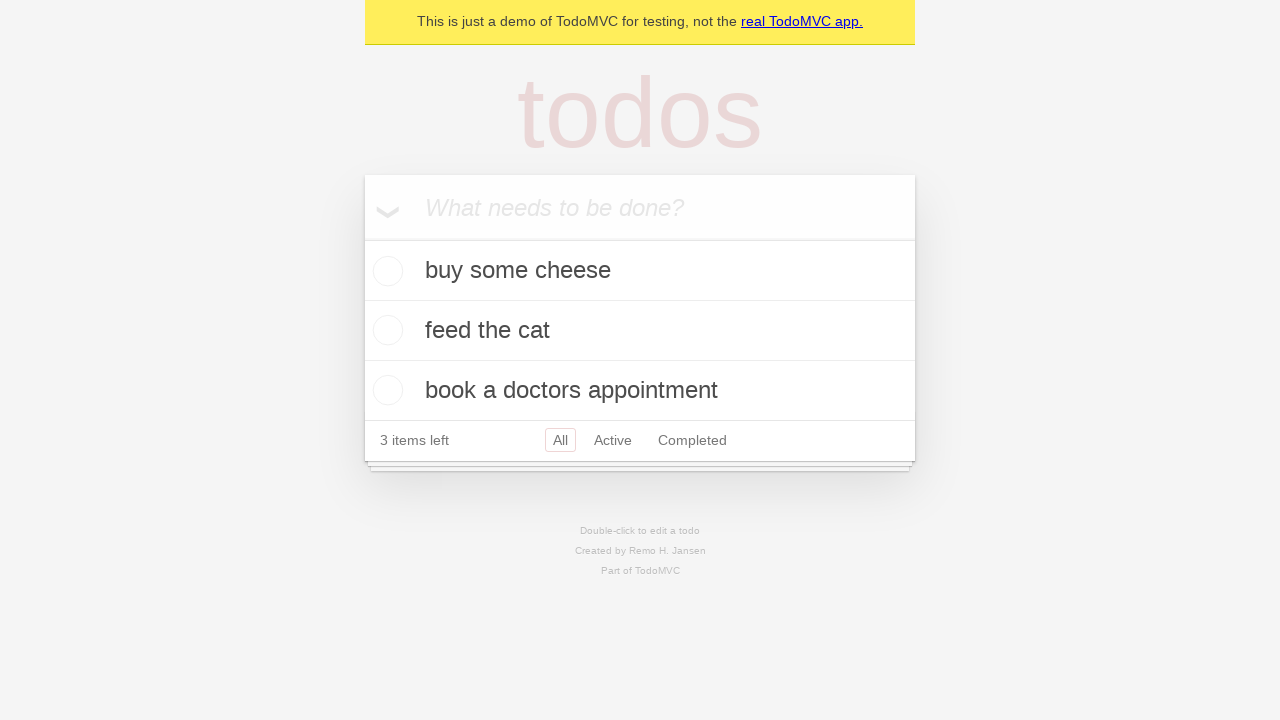

Checked second todo item to mark it as completed at (385, 330) on [data-testid='todo-item']:nth-child(2) input[type='checkbox']
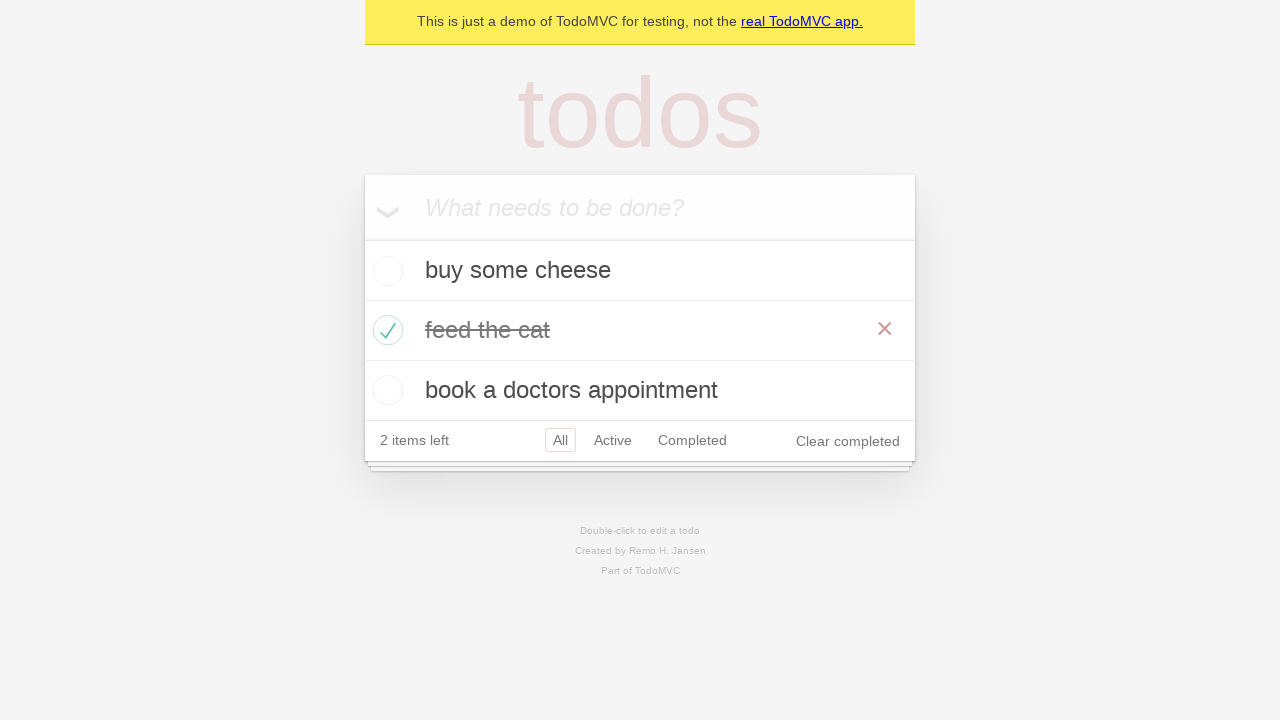

Clicked Active filter to display only incomplete items at (613, 440) on a:has-text('Active')
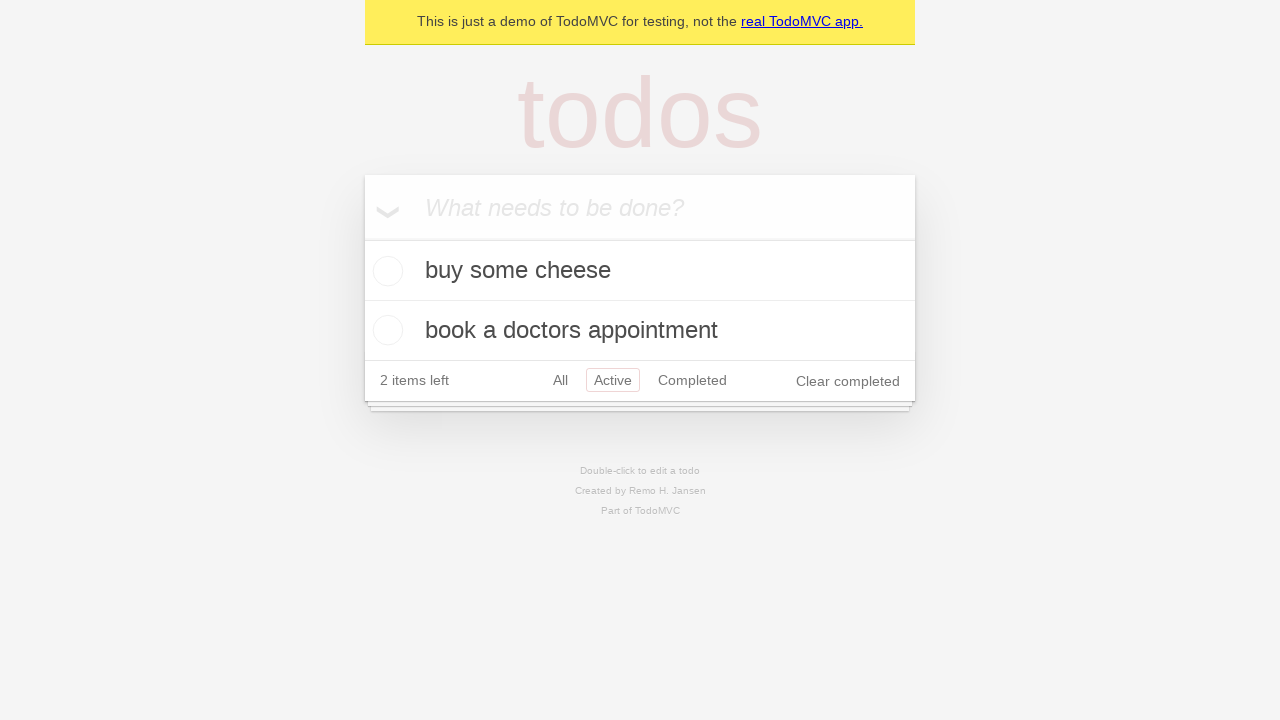

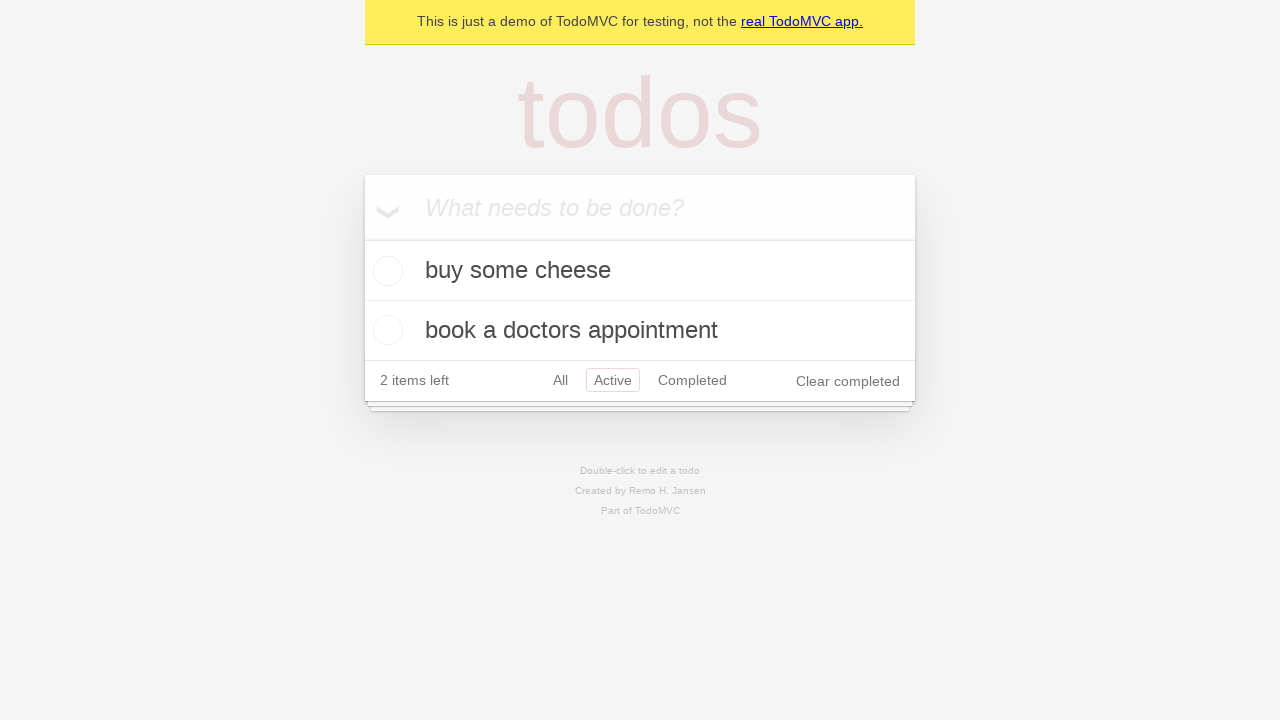